Test that immediately skips execution

Starting URL: https://www.training-support.net/selenium/target-practice

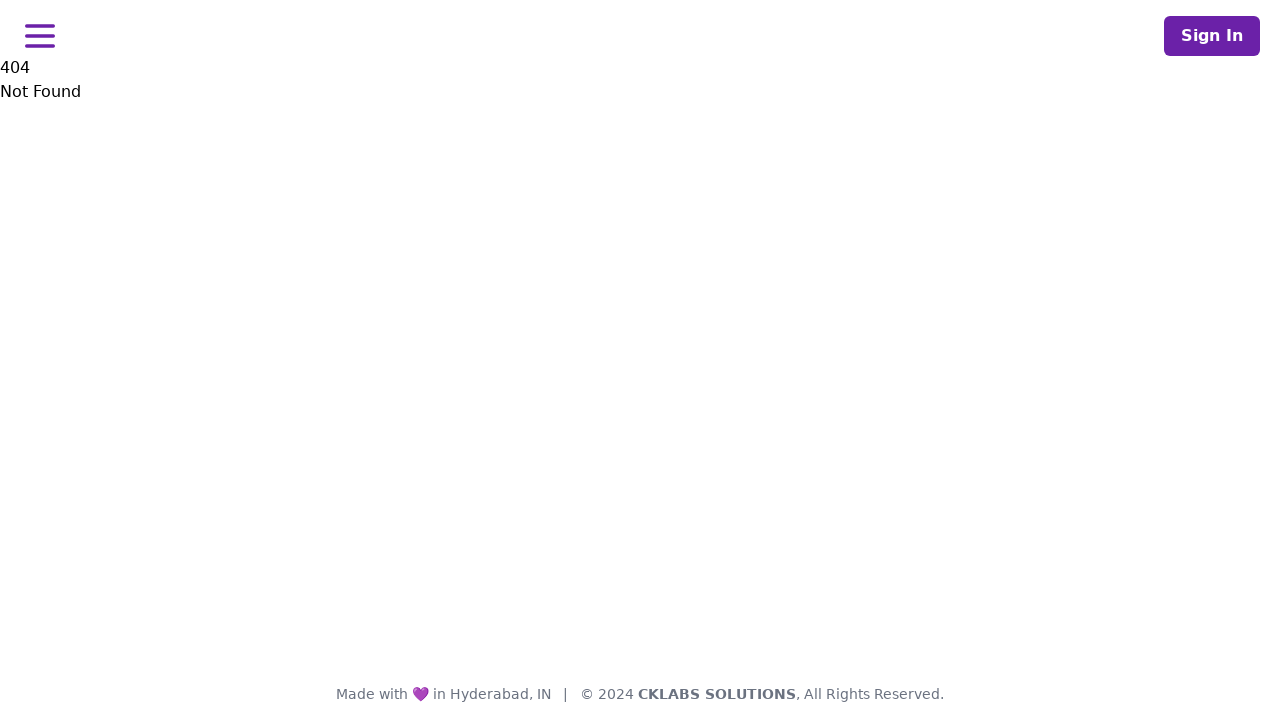

Test execution skipped
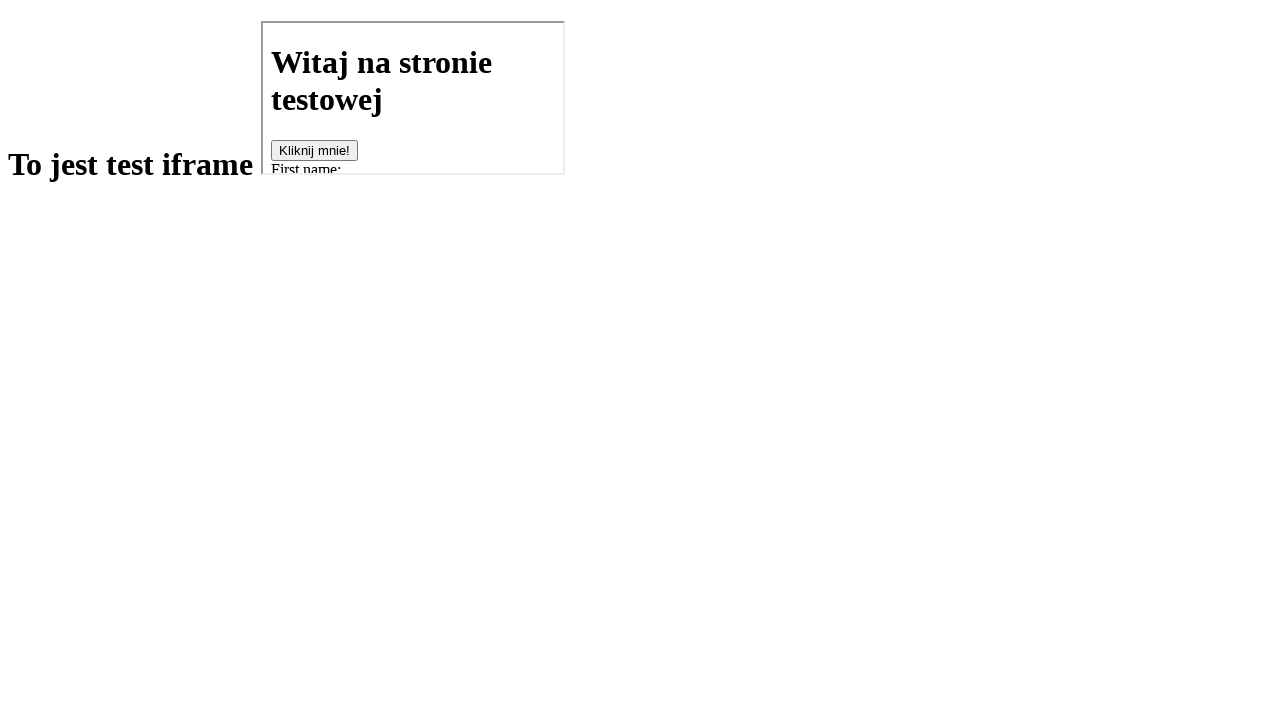

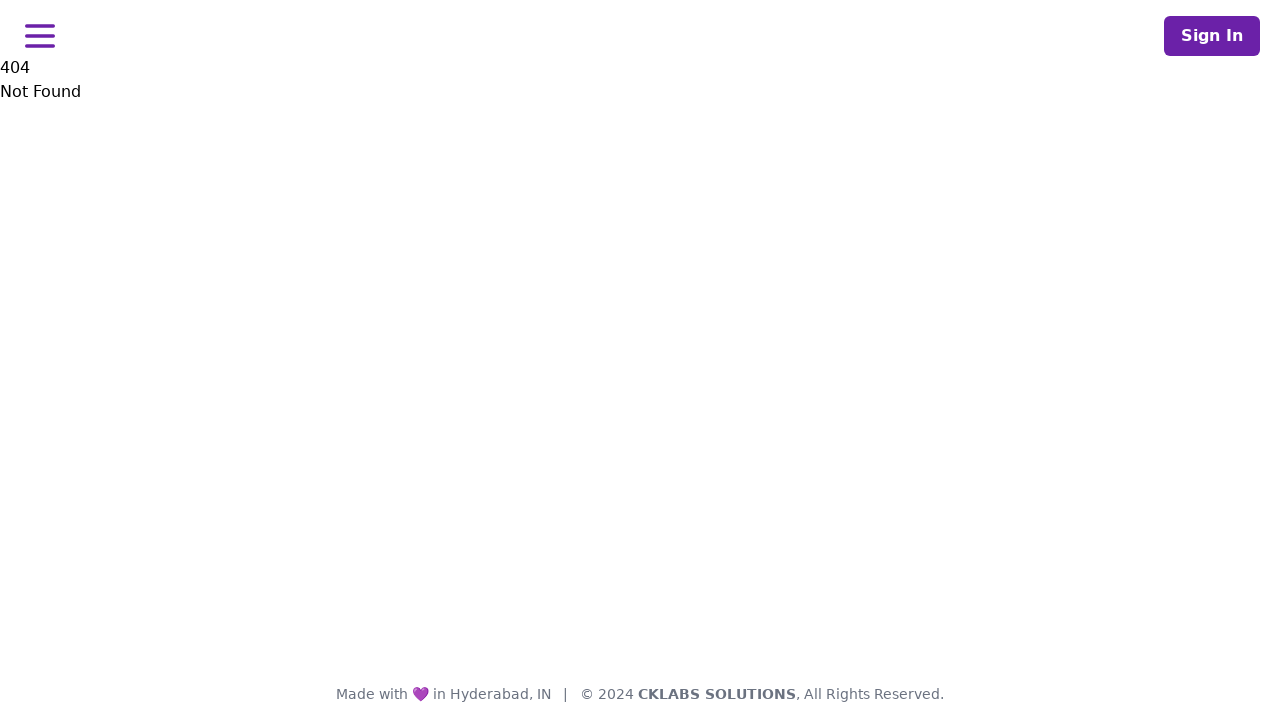